Tests the Dynamic Controls page by clicking to remove a checkbox, verifying it disappears, then clicking to enable a disabled text input and verifying it becomes enabled.

Starting URL: https://the-internet.herokuapp.com/dynamic_controls

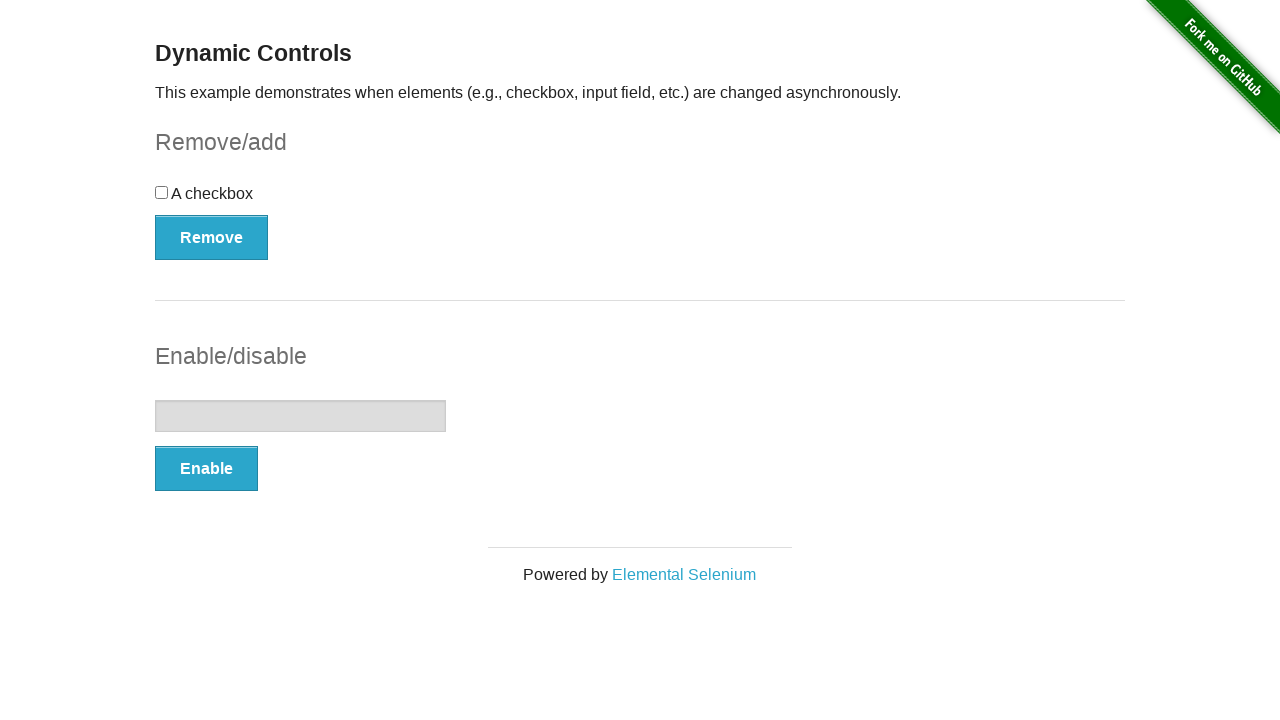

Navigated to Dynamic Controls page
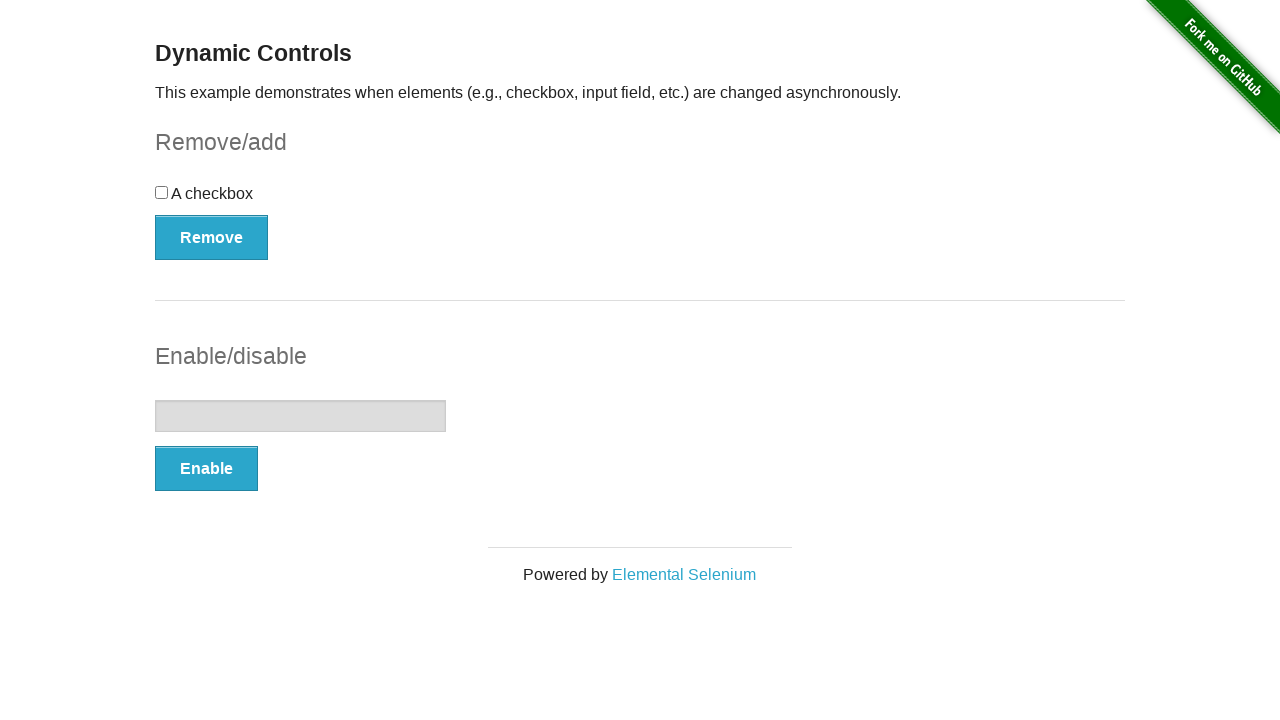

Clicked Remove button to remove checkbox at (212, 237) on button:has-text('Remove')
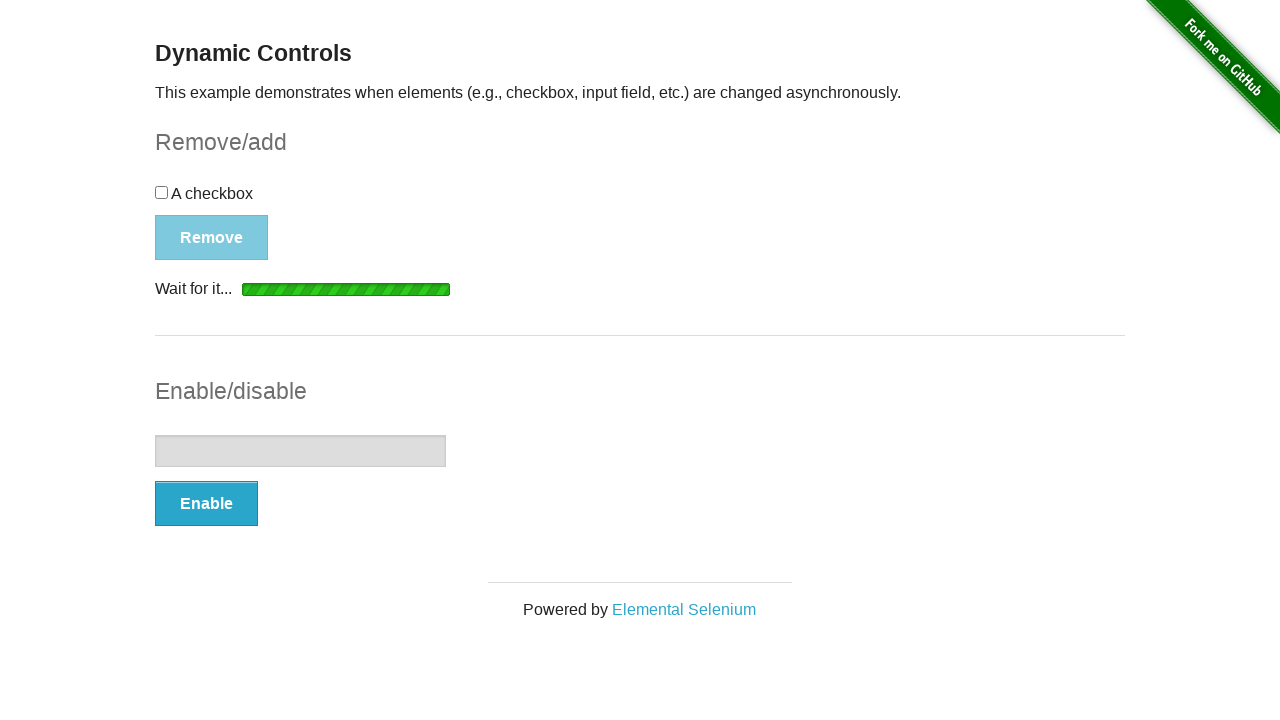

Verified checkbox disappeared from page
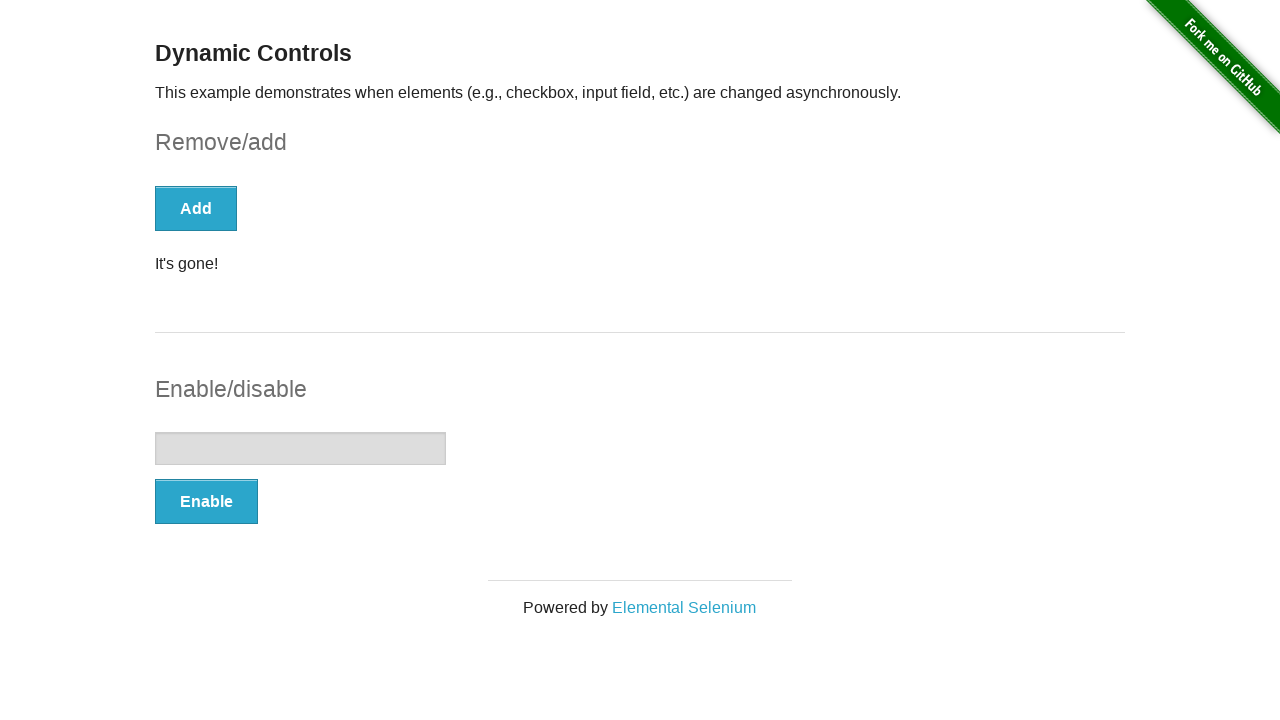

Verified removal confirmation message appeared
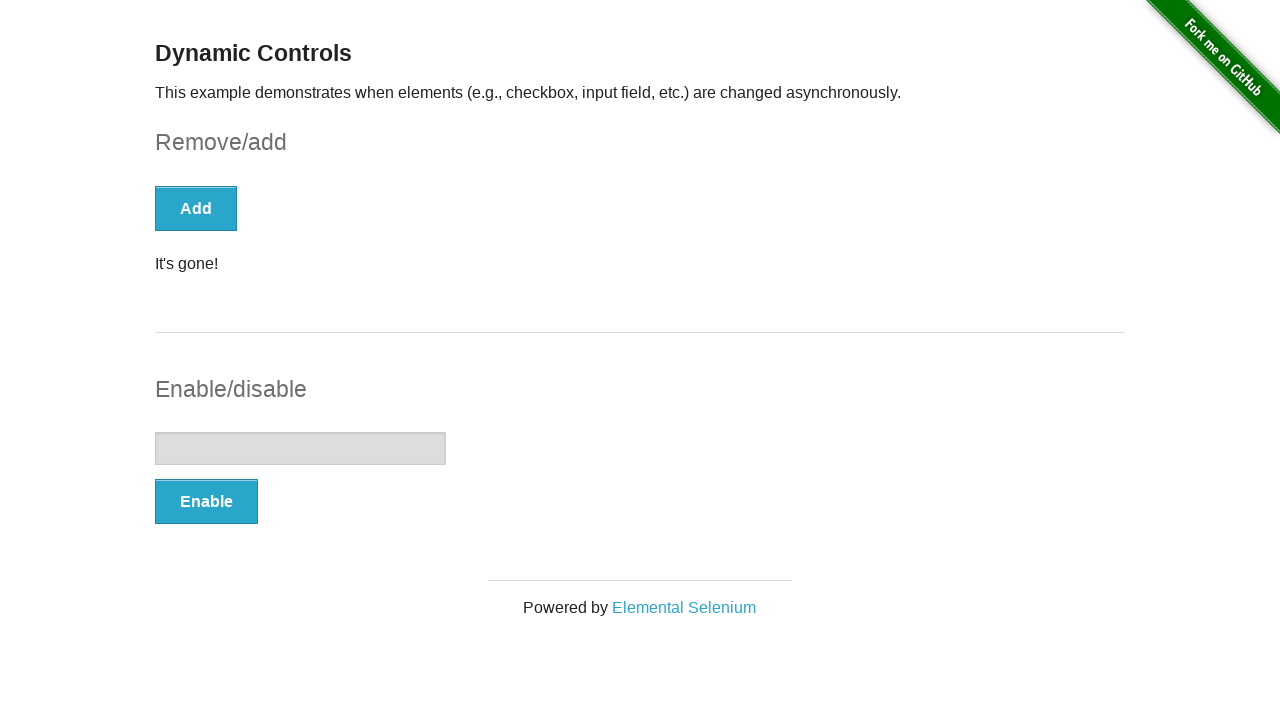

Located disabled text input element
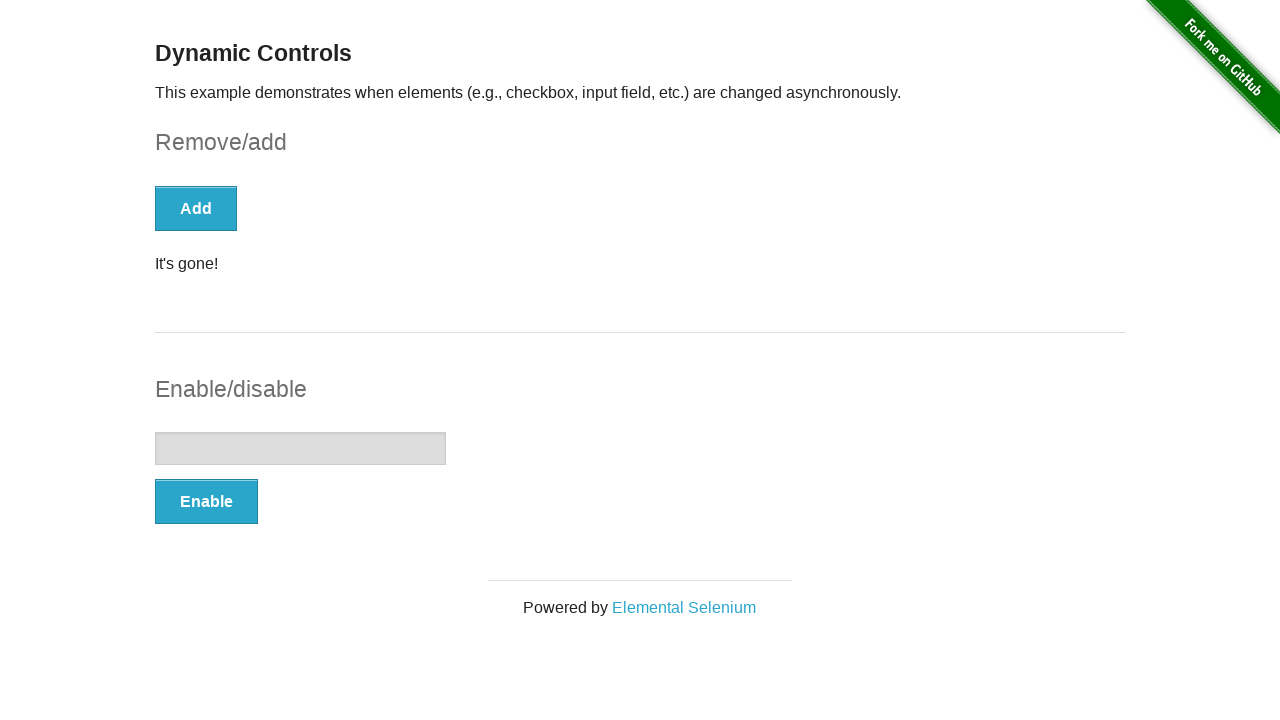

Clicked Enable button to enable text input at (206, 501) on button:has-text('Enable')
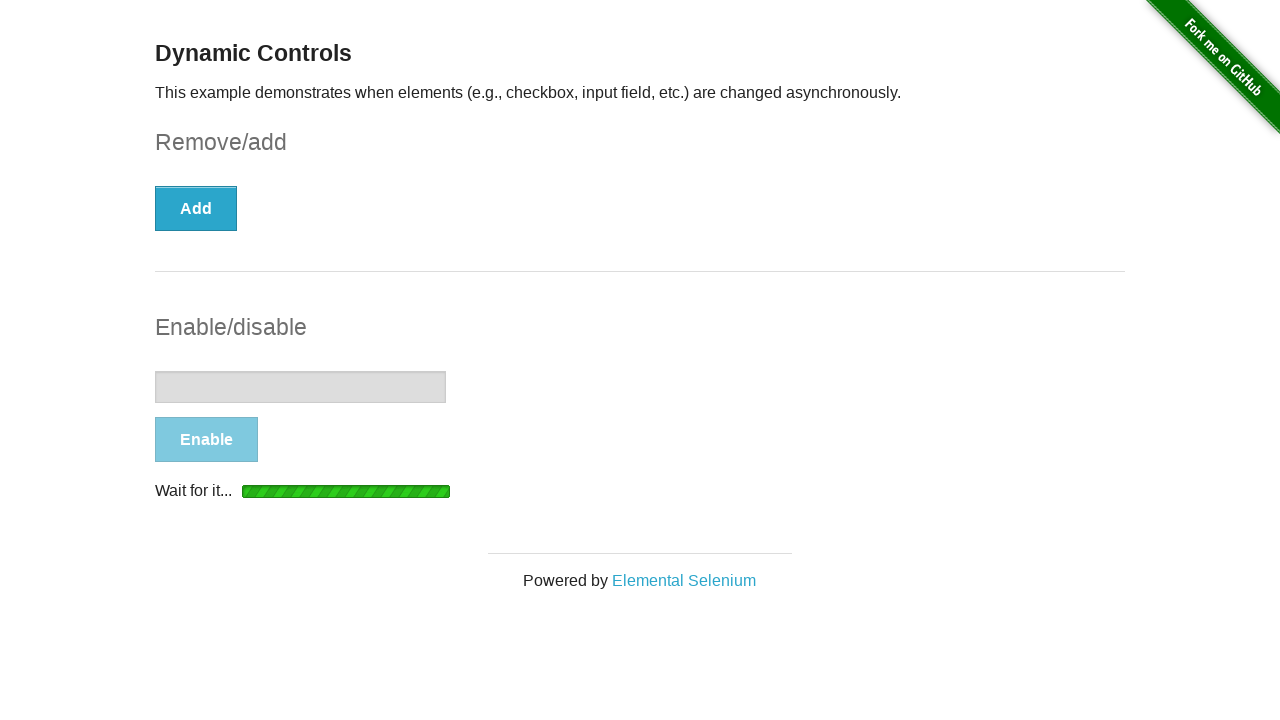

Verified text input enable confirmation message appeared
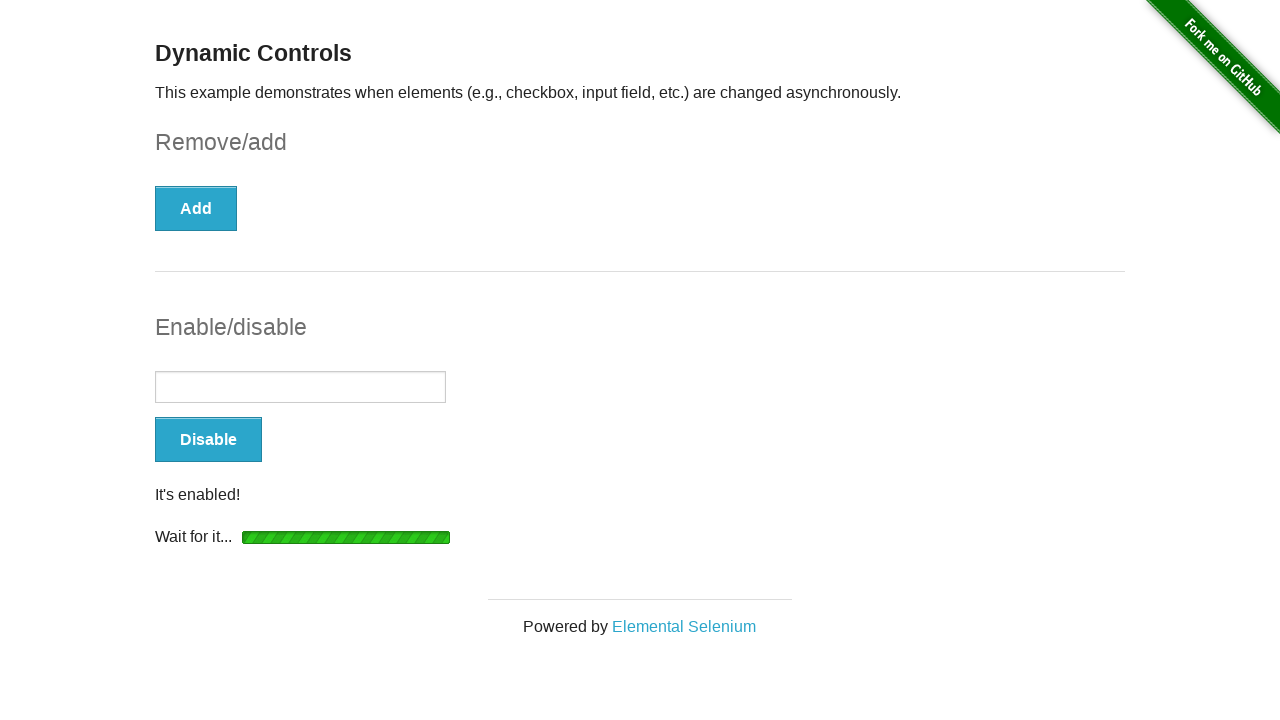

Verified text input is now enabled and functional
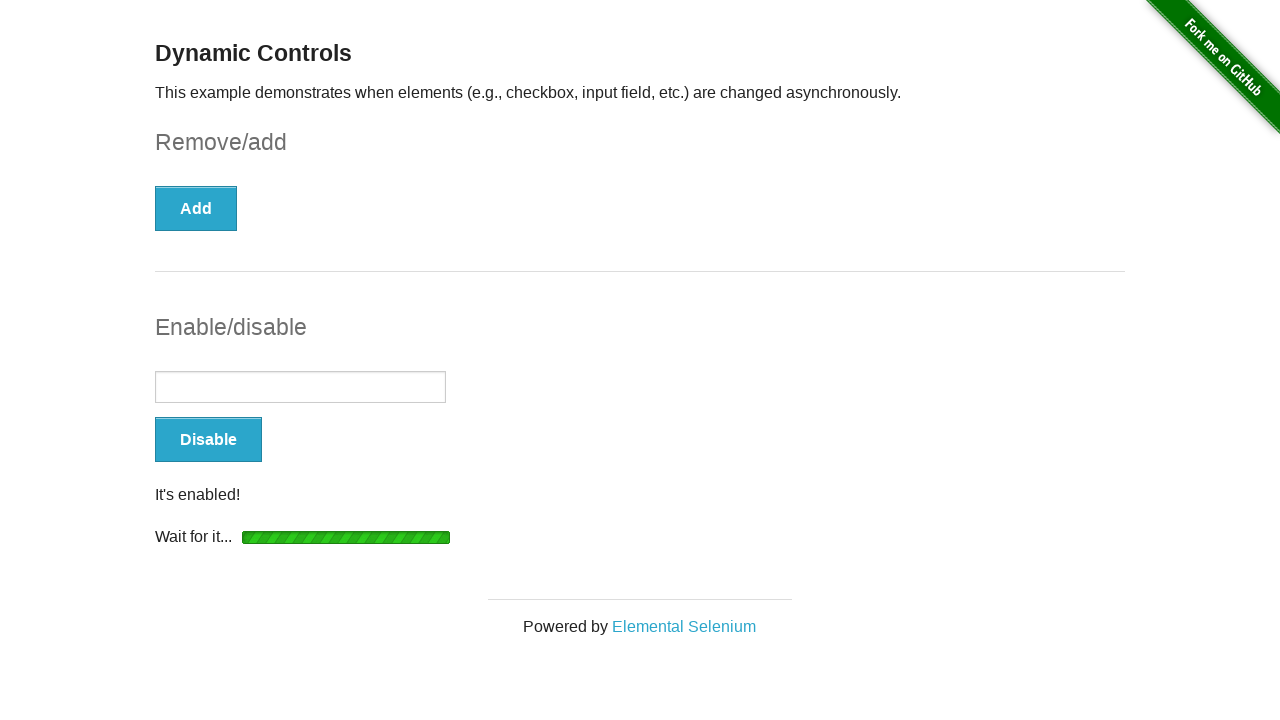

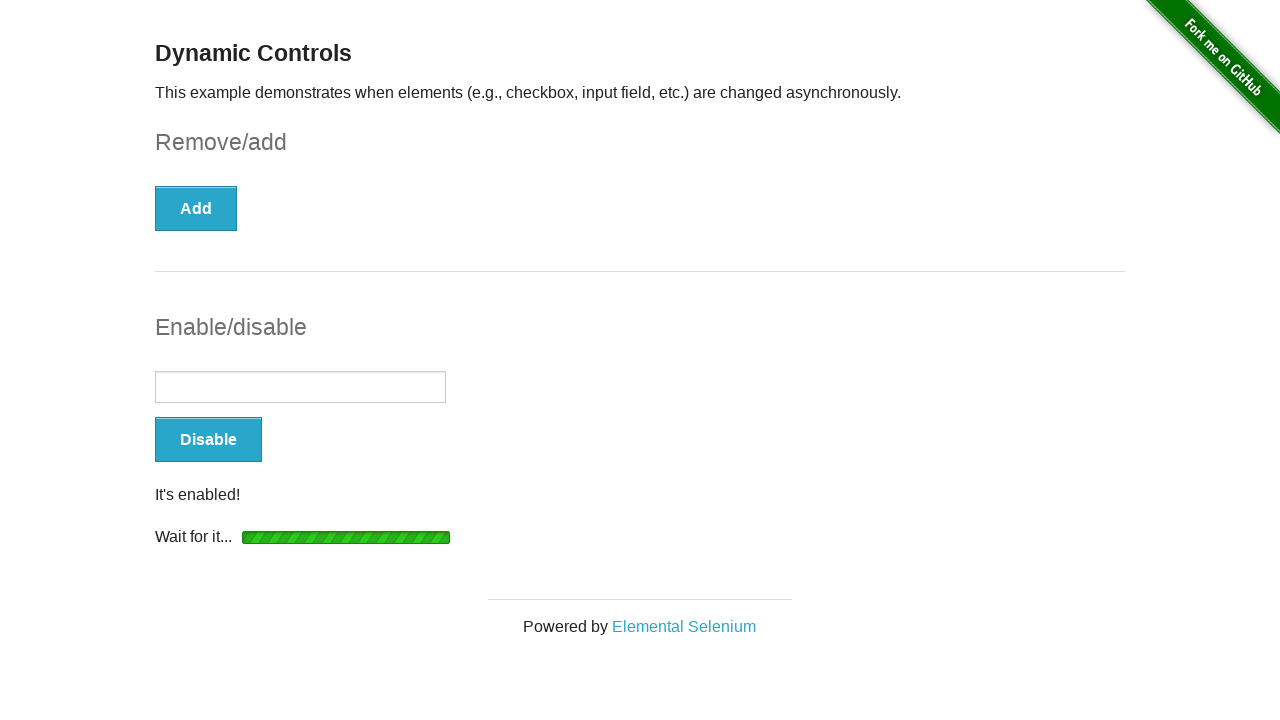